Clicks on the Instagram social media link

Starting URL: https://www.sendwave.com

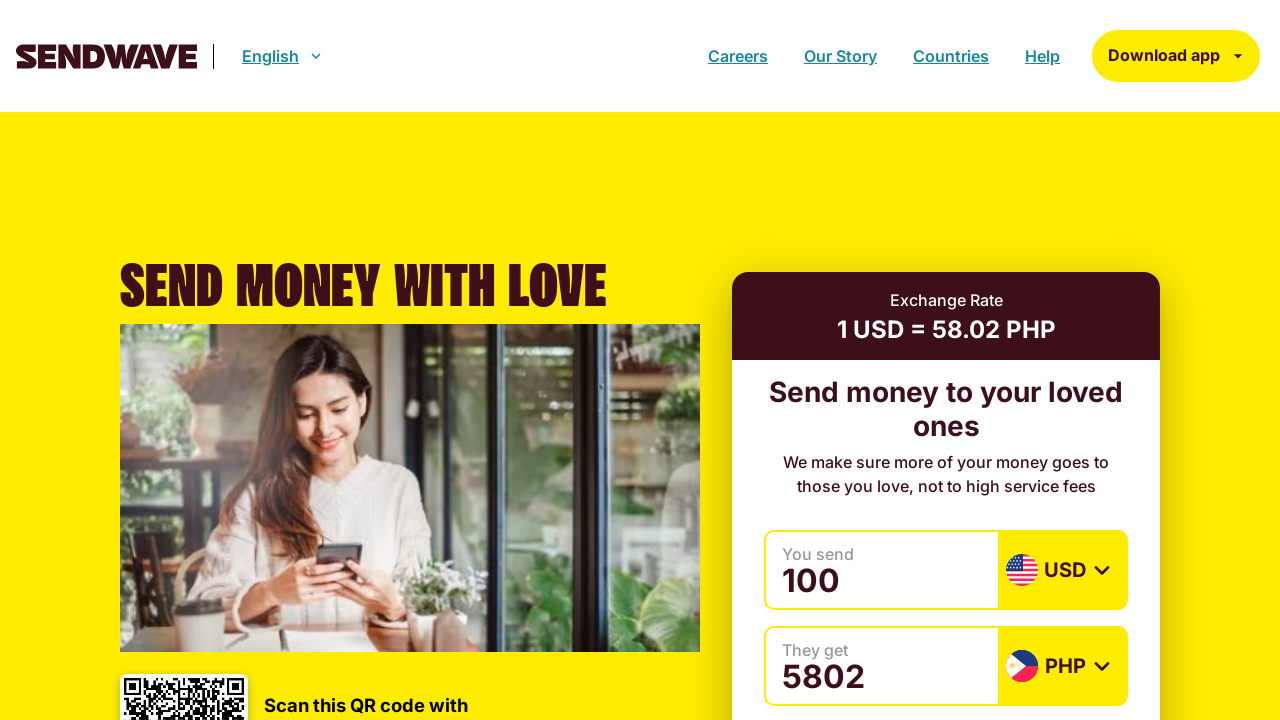

Retrieved all image elements from the page
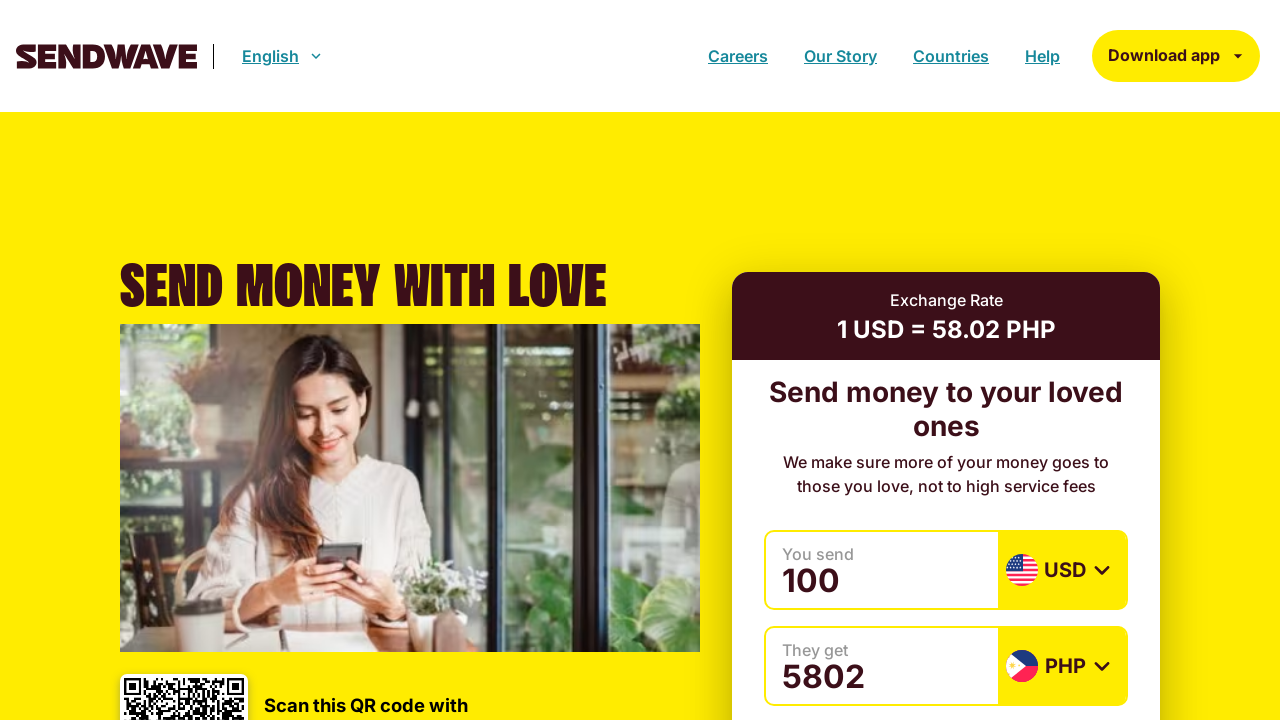

Clicked on Instagram social media link (46th image element)
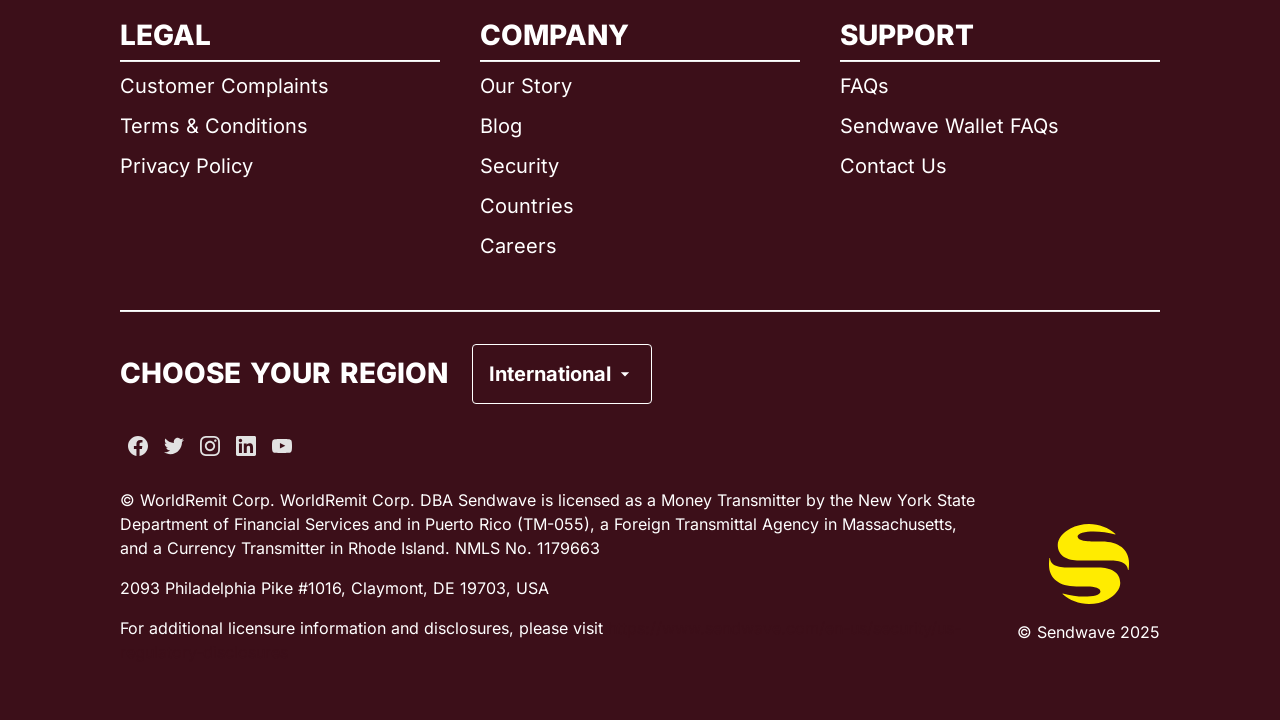

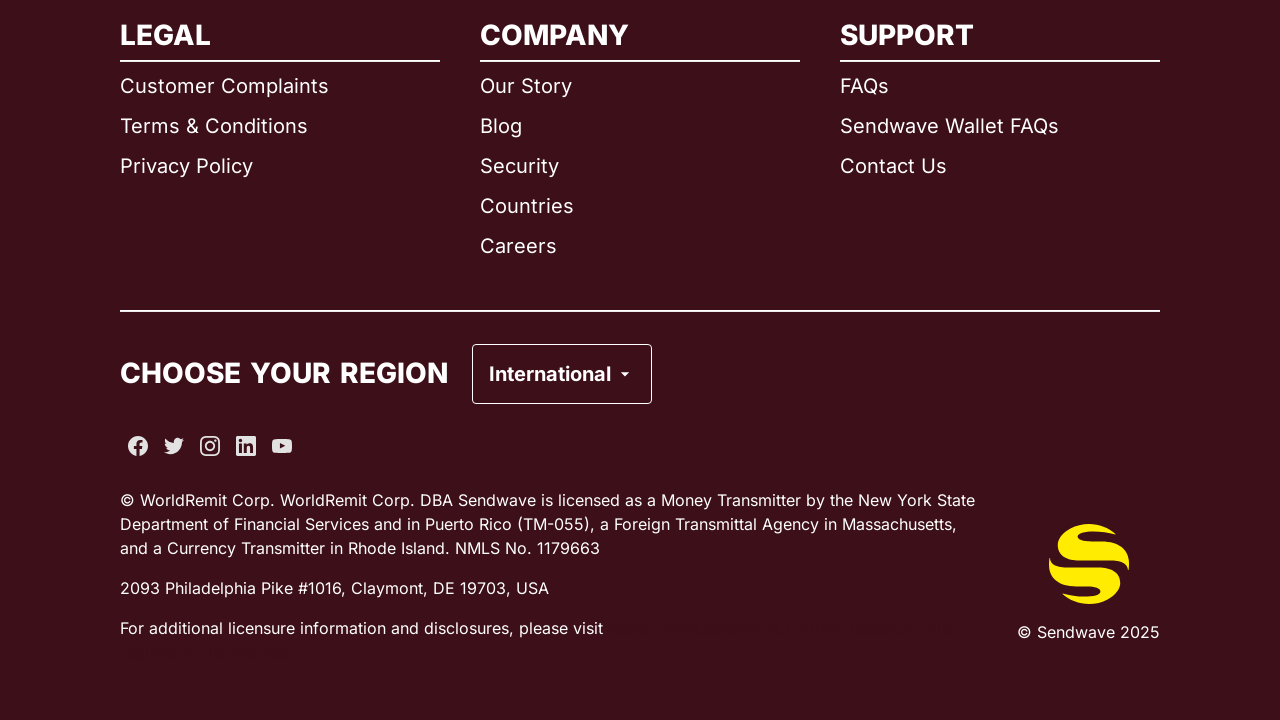